Tests accessibility by using keyboard navigation (Tab and Enter keys) to interact with focusable elements

Starting URL: https://adminlte.io/themes/v3/index.html

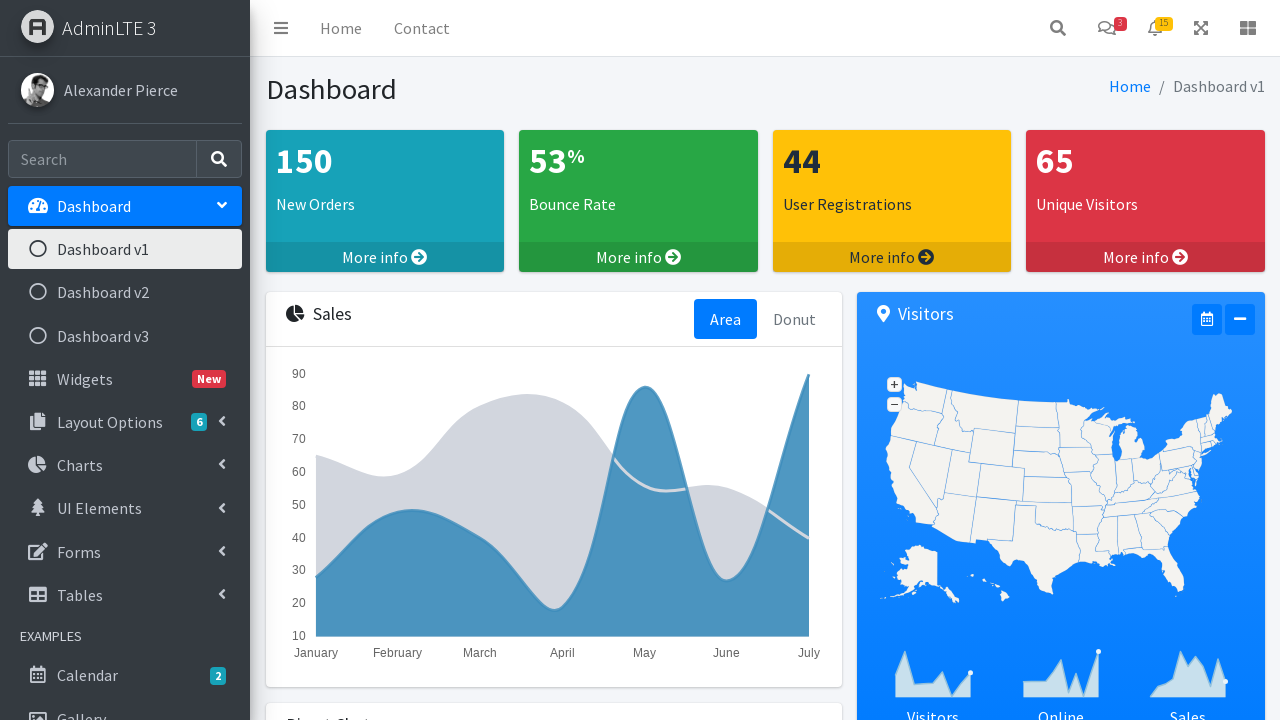

Pressed Tab key to navigate to next focusable element
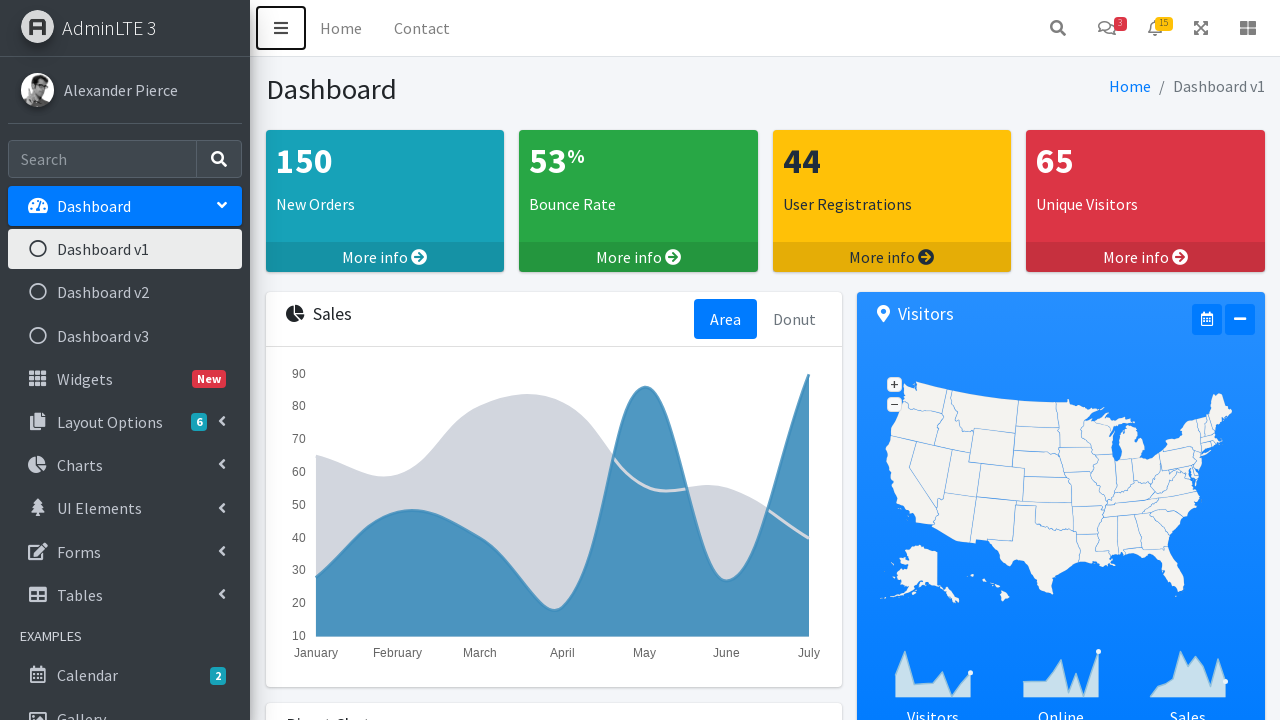

Waited 500ms for Tab navigation to complete
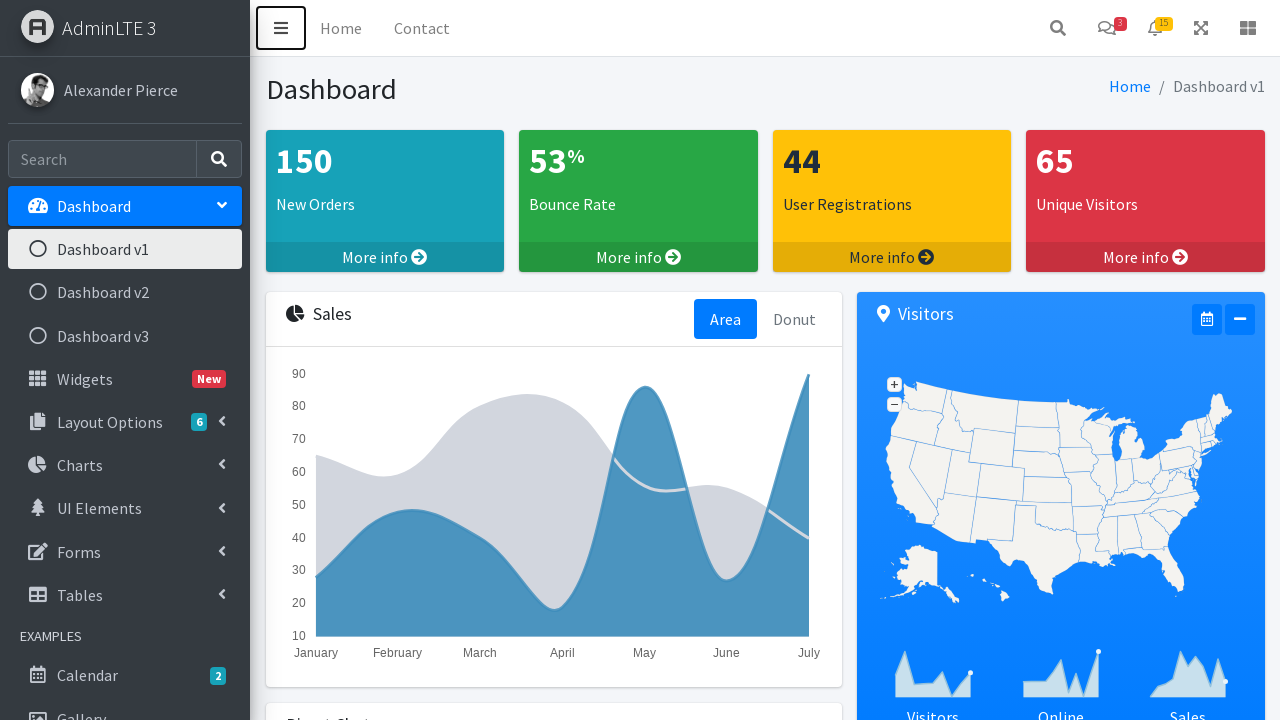

Pressed Enter key to activate focused element
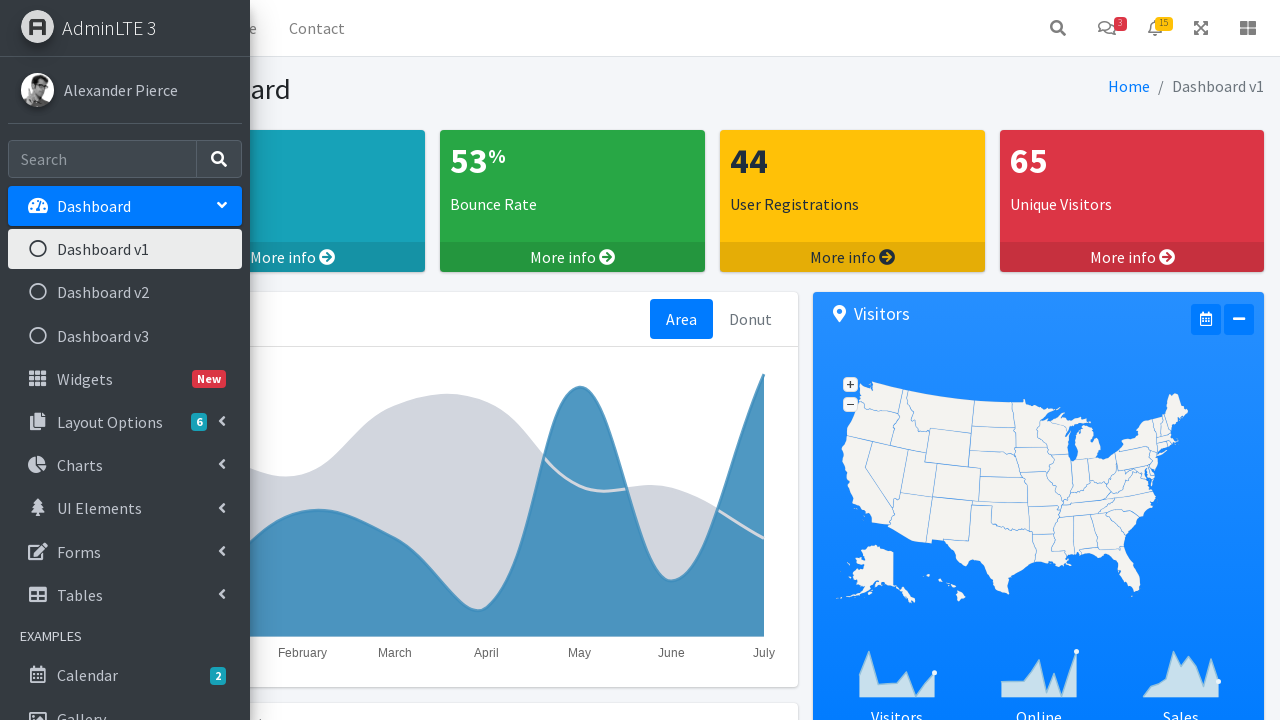

Waited 1000ms for Enter key action to complete
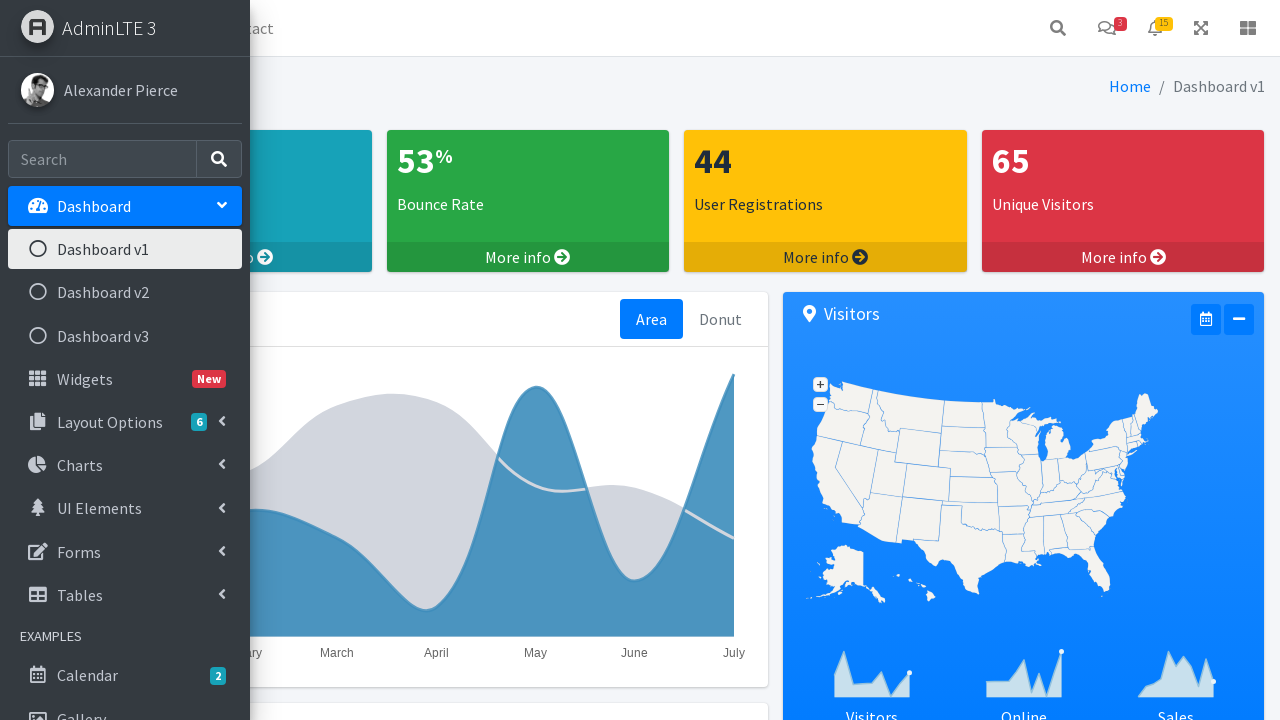

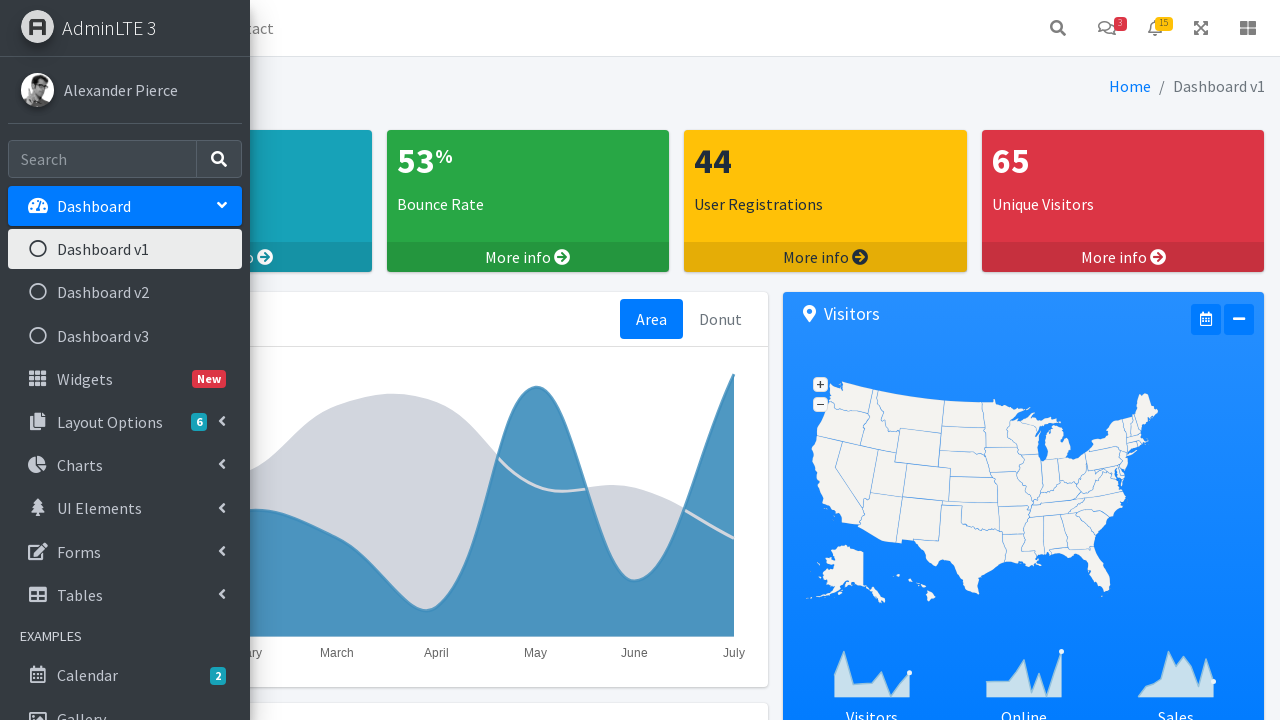